Tests responsive images by changing viewport sizes and verifying that images do not overflow the viewport width at different screen dimensions.

Starting URL: https://playwright.dev/

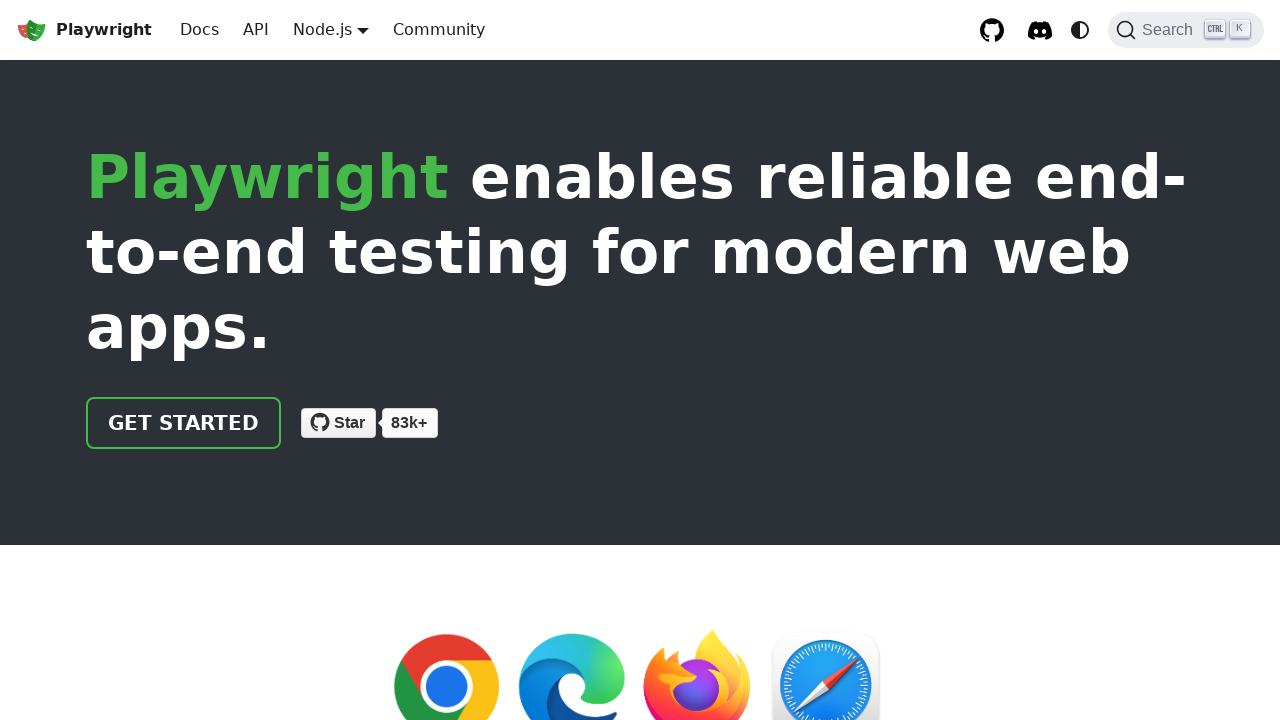

Set viewport size to 1920x1080
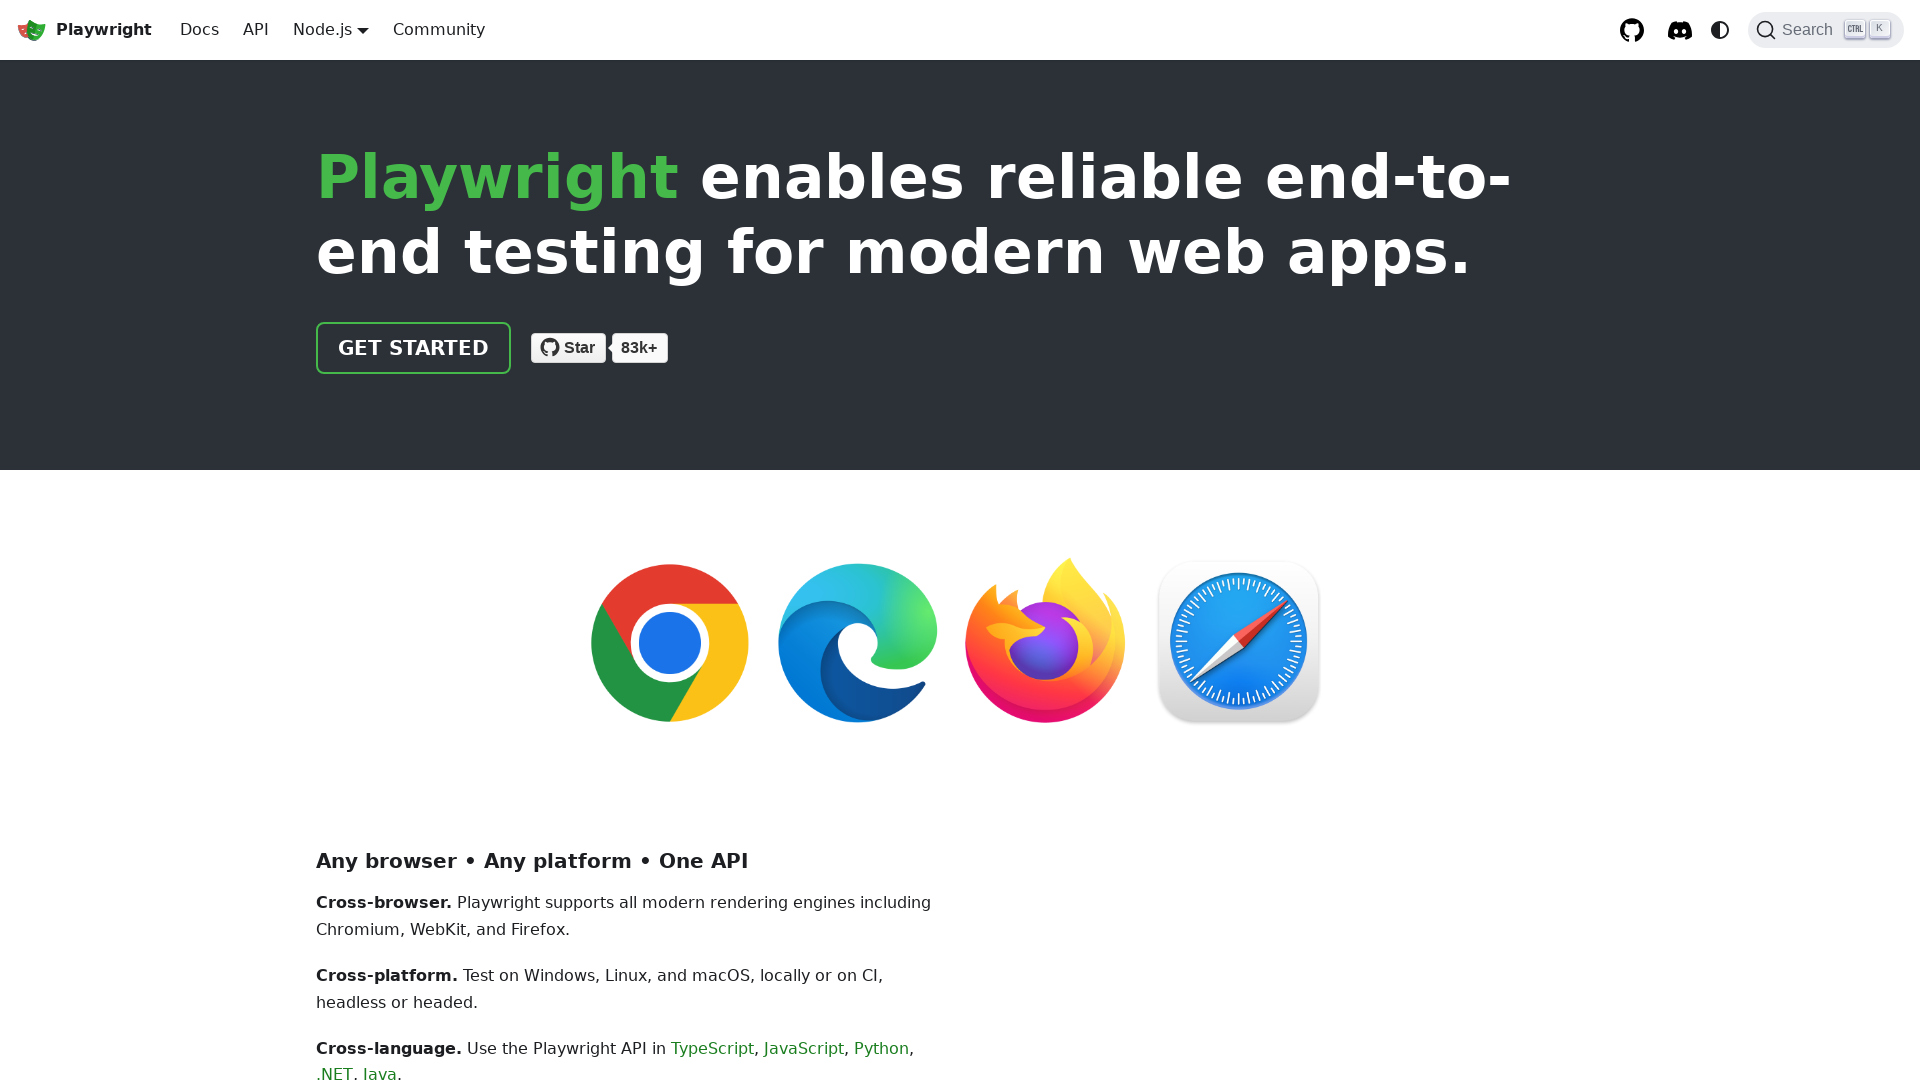

Waited 500ms for content to render at 1920x1080 viewport
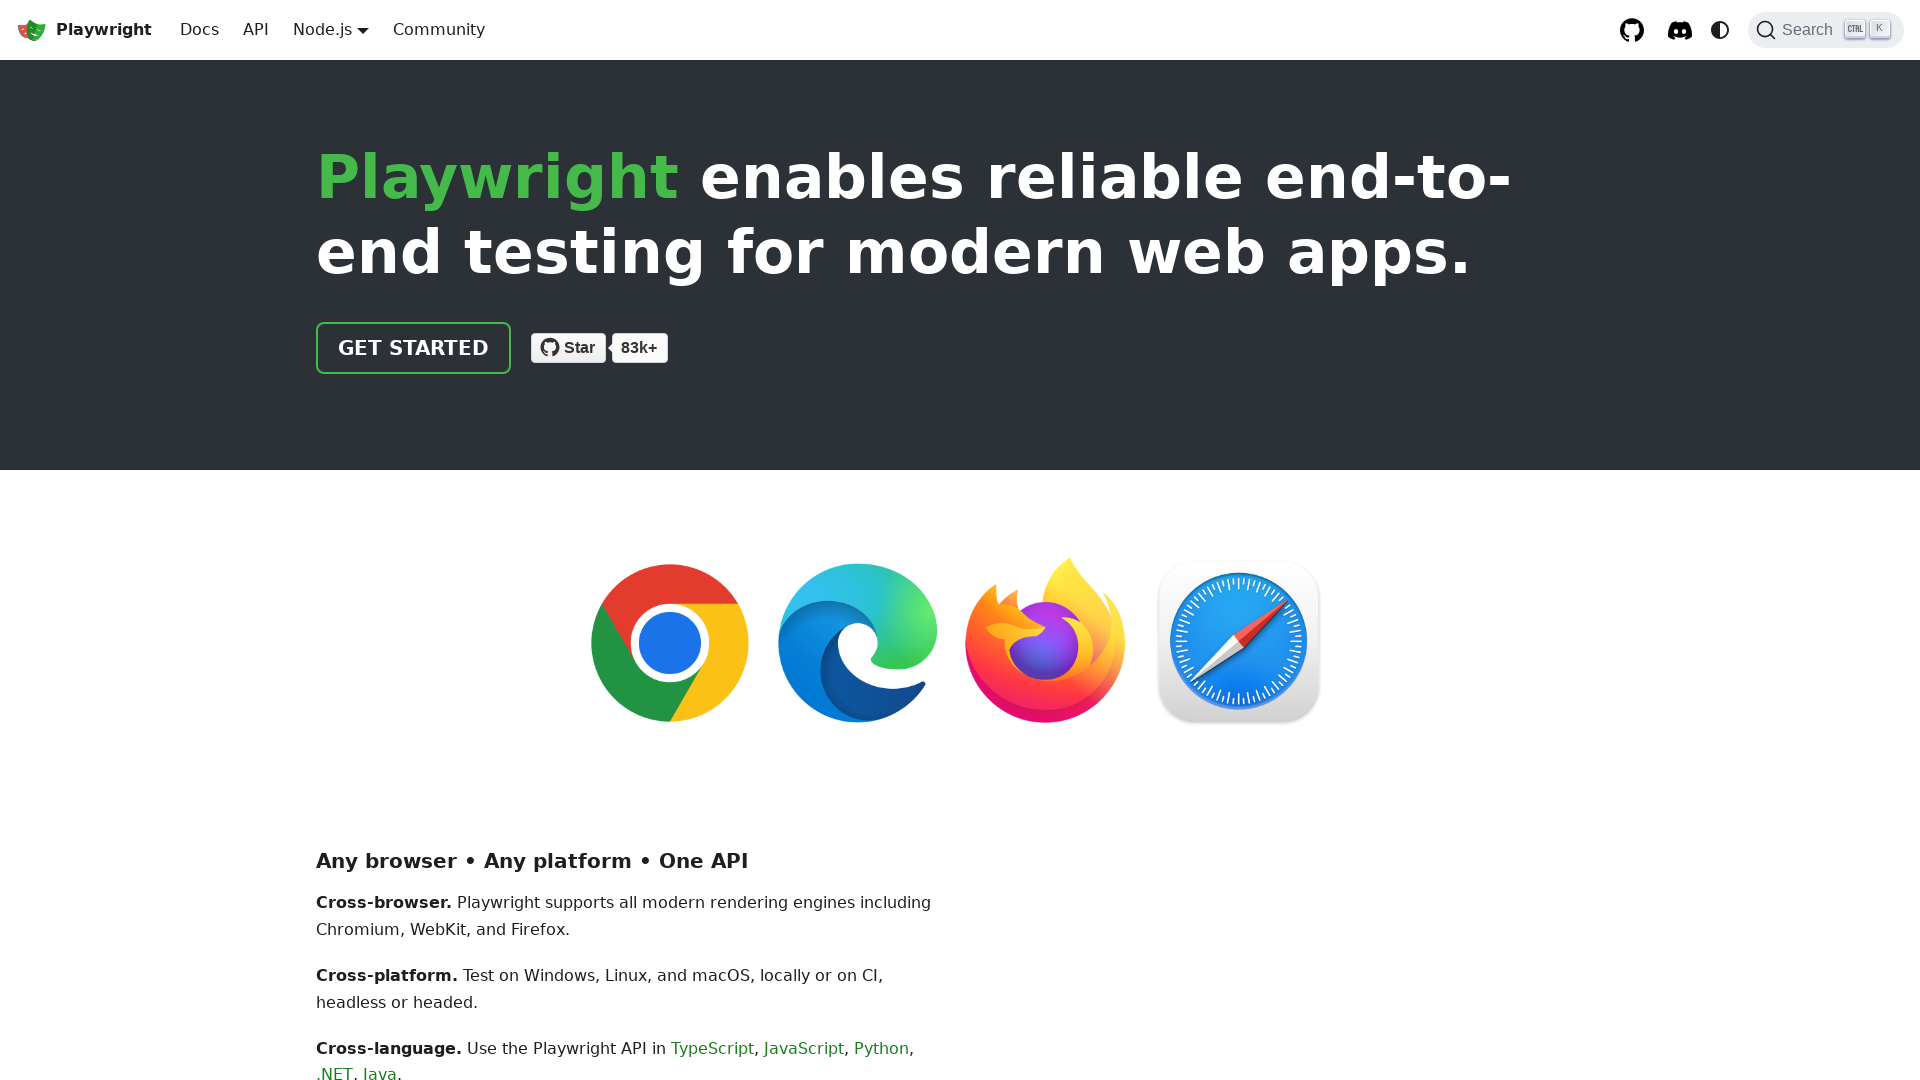

Found 11 images on the page
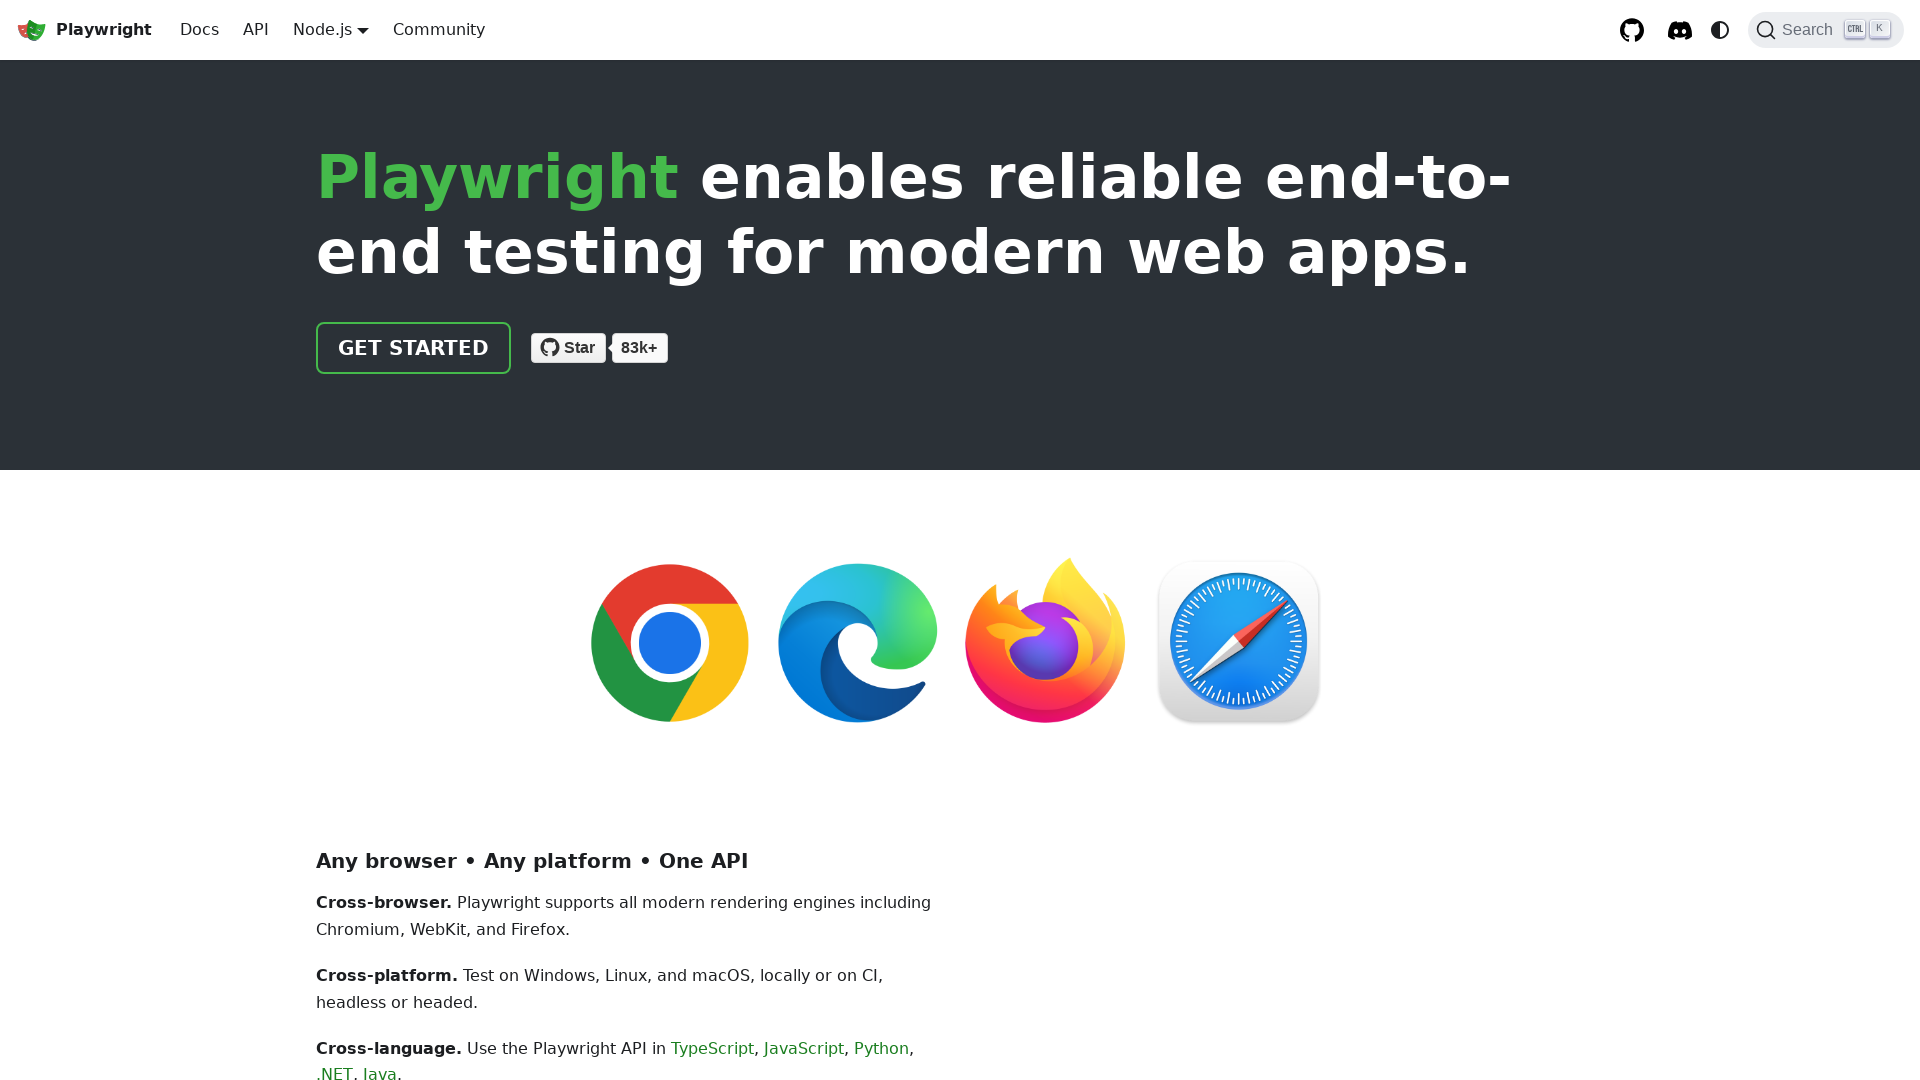

Retrieved bounding box for image 1 at 1920x1080 viewport
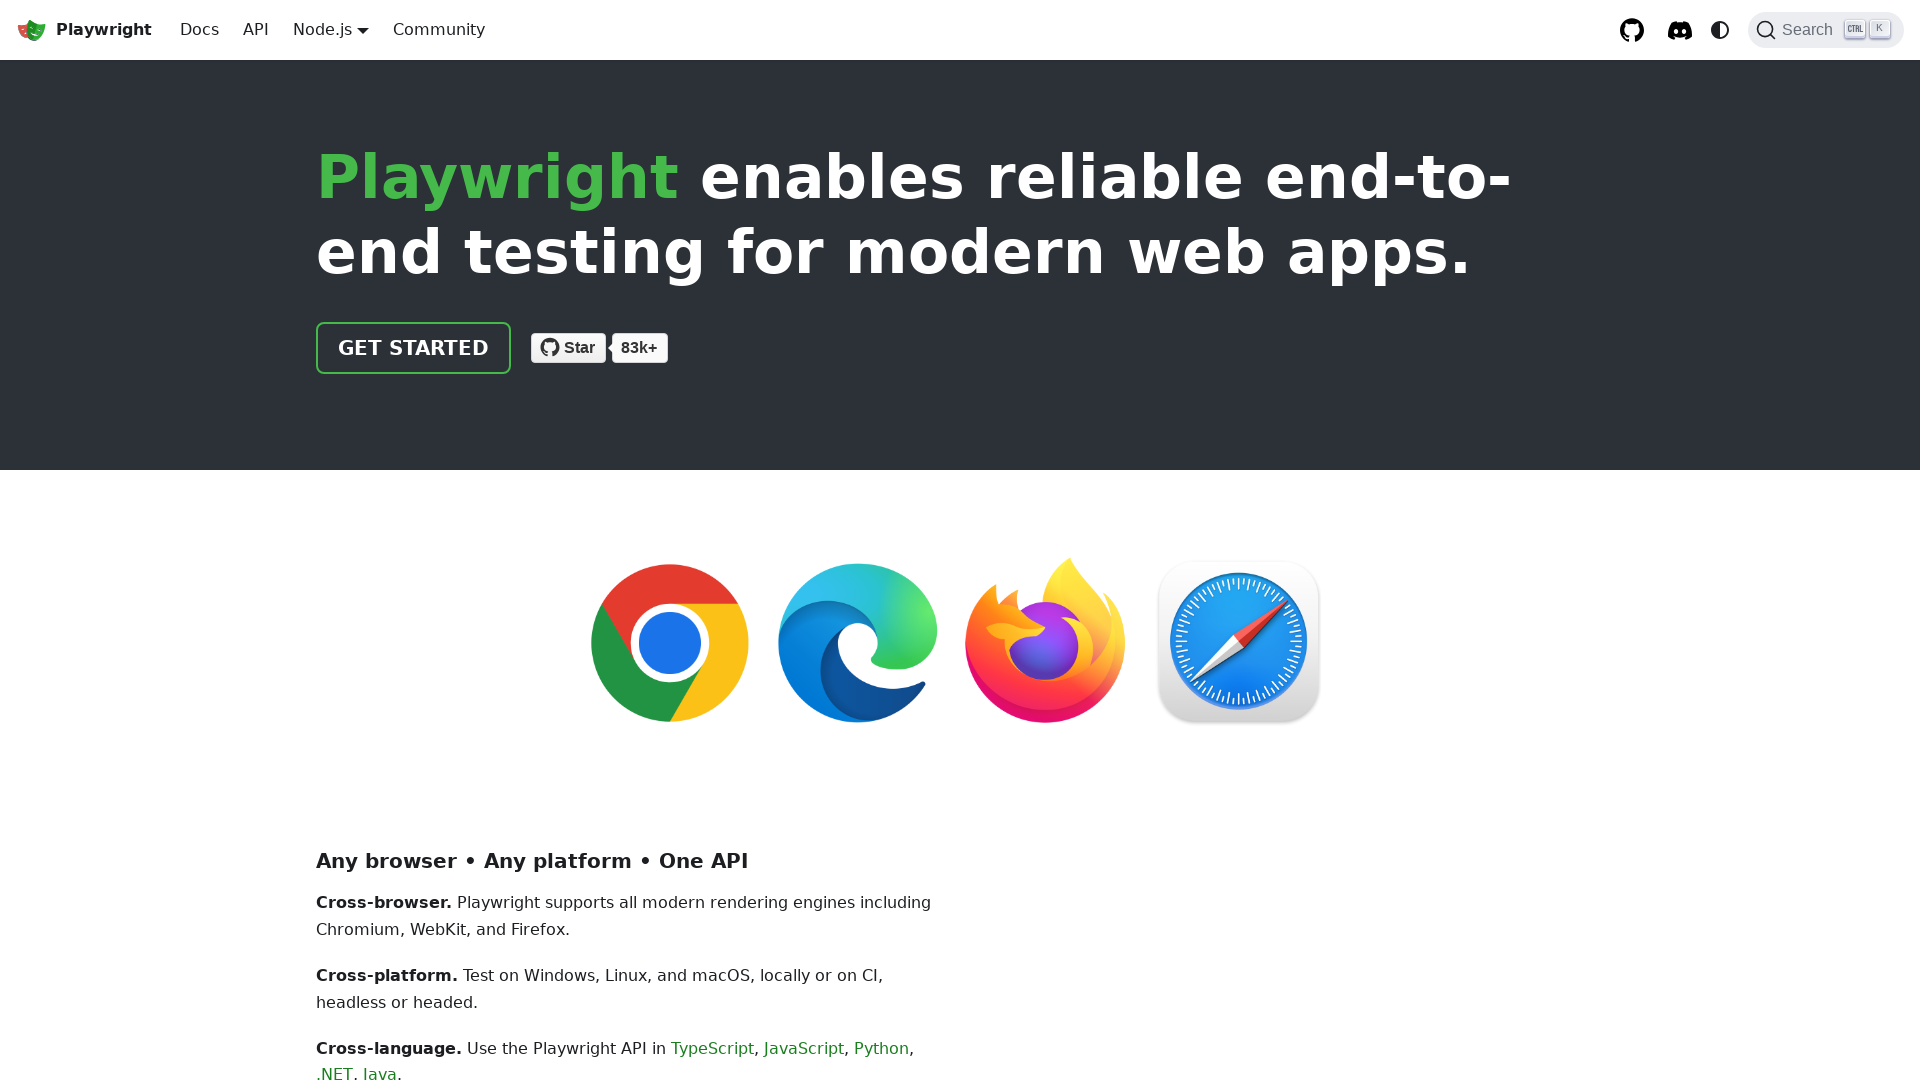

Verified image 1 width (32px) does not exceed viewport width (1920px)
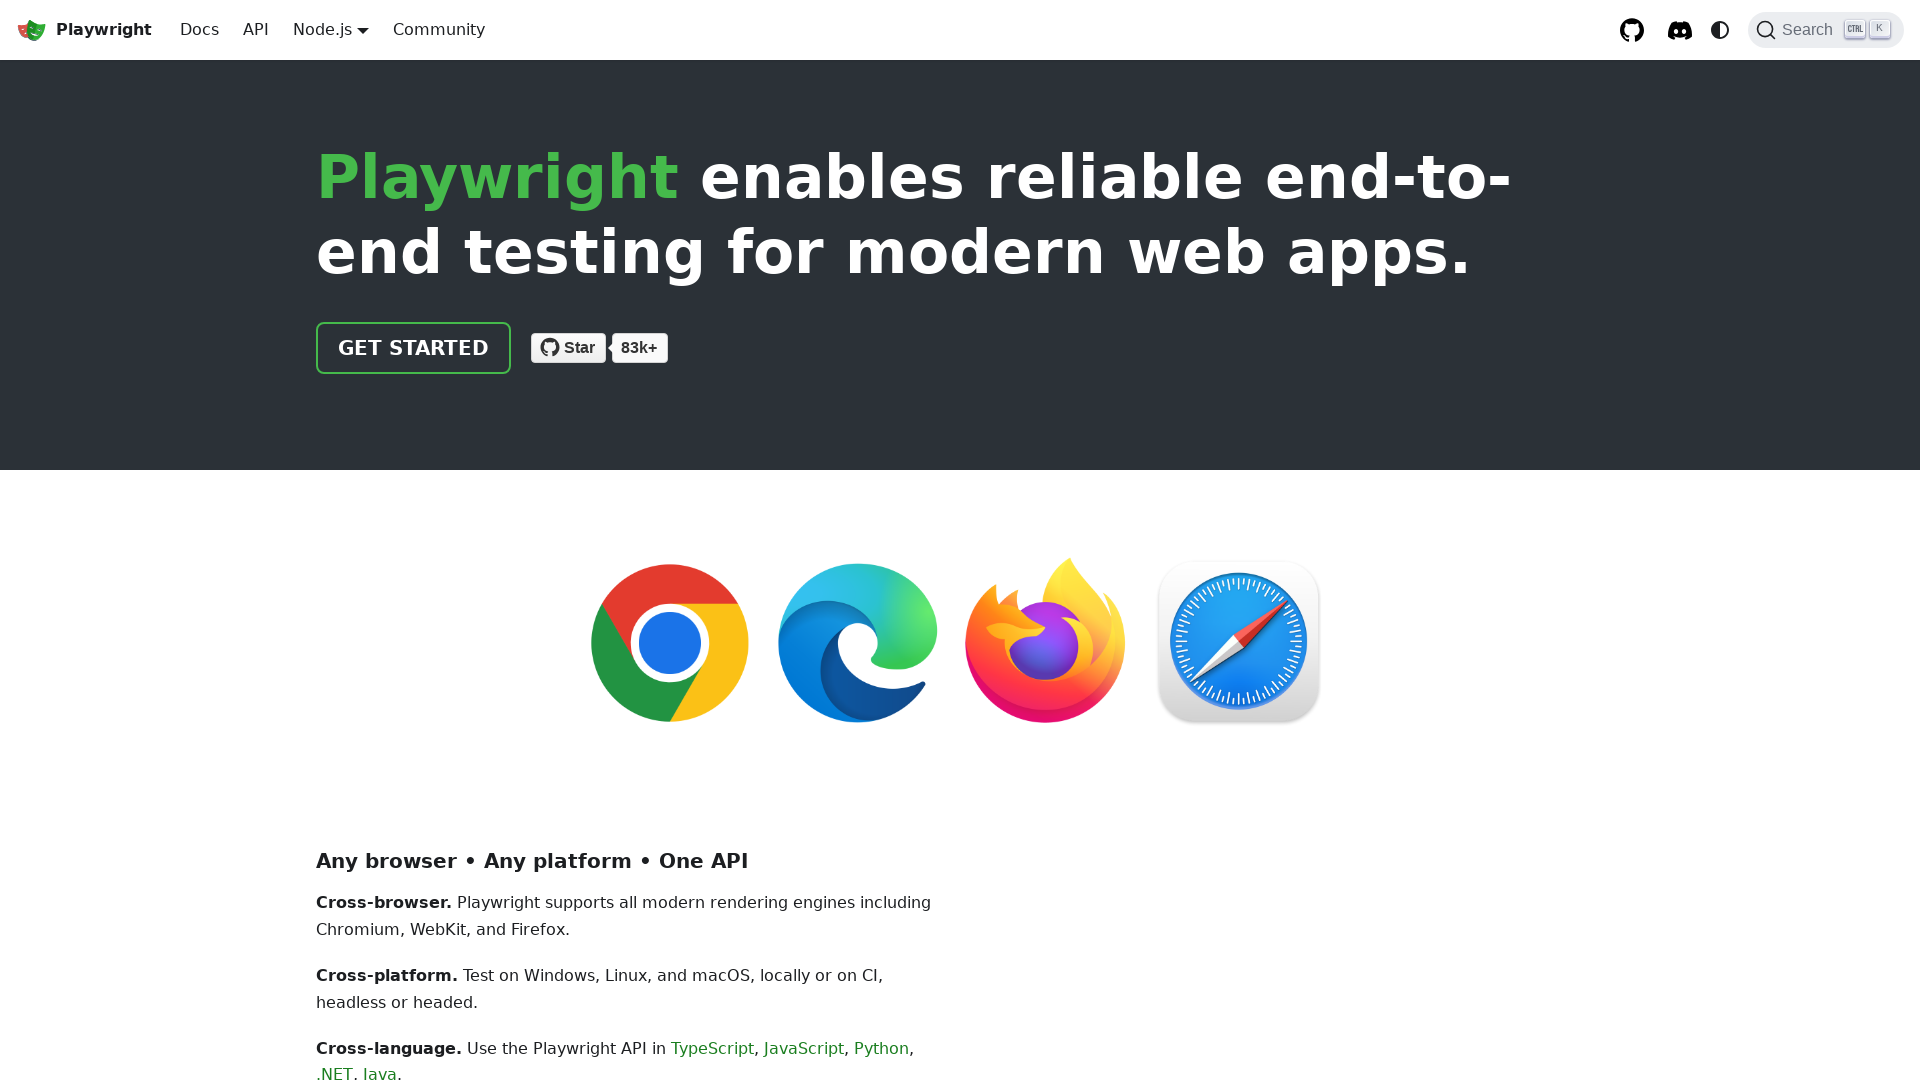

Retrieved bounding box for image 2 at 1920x1080 viewport
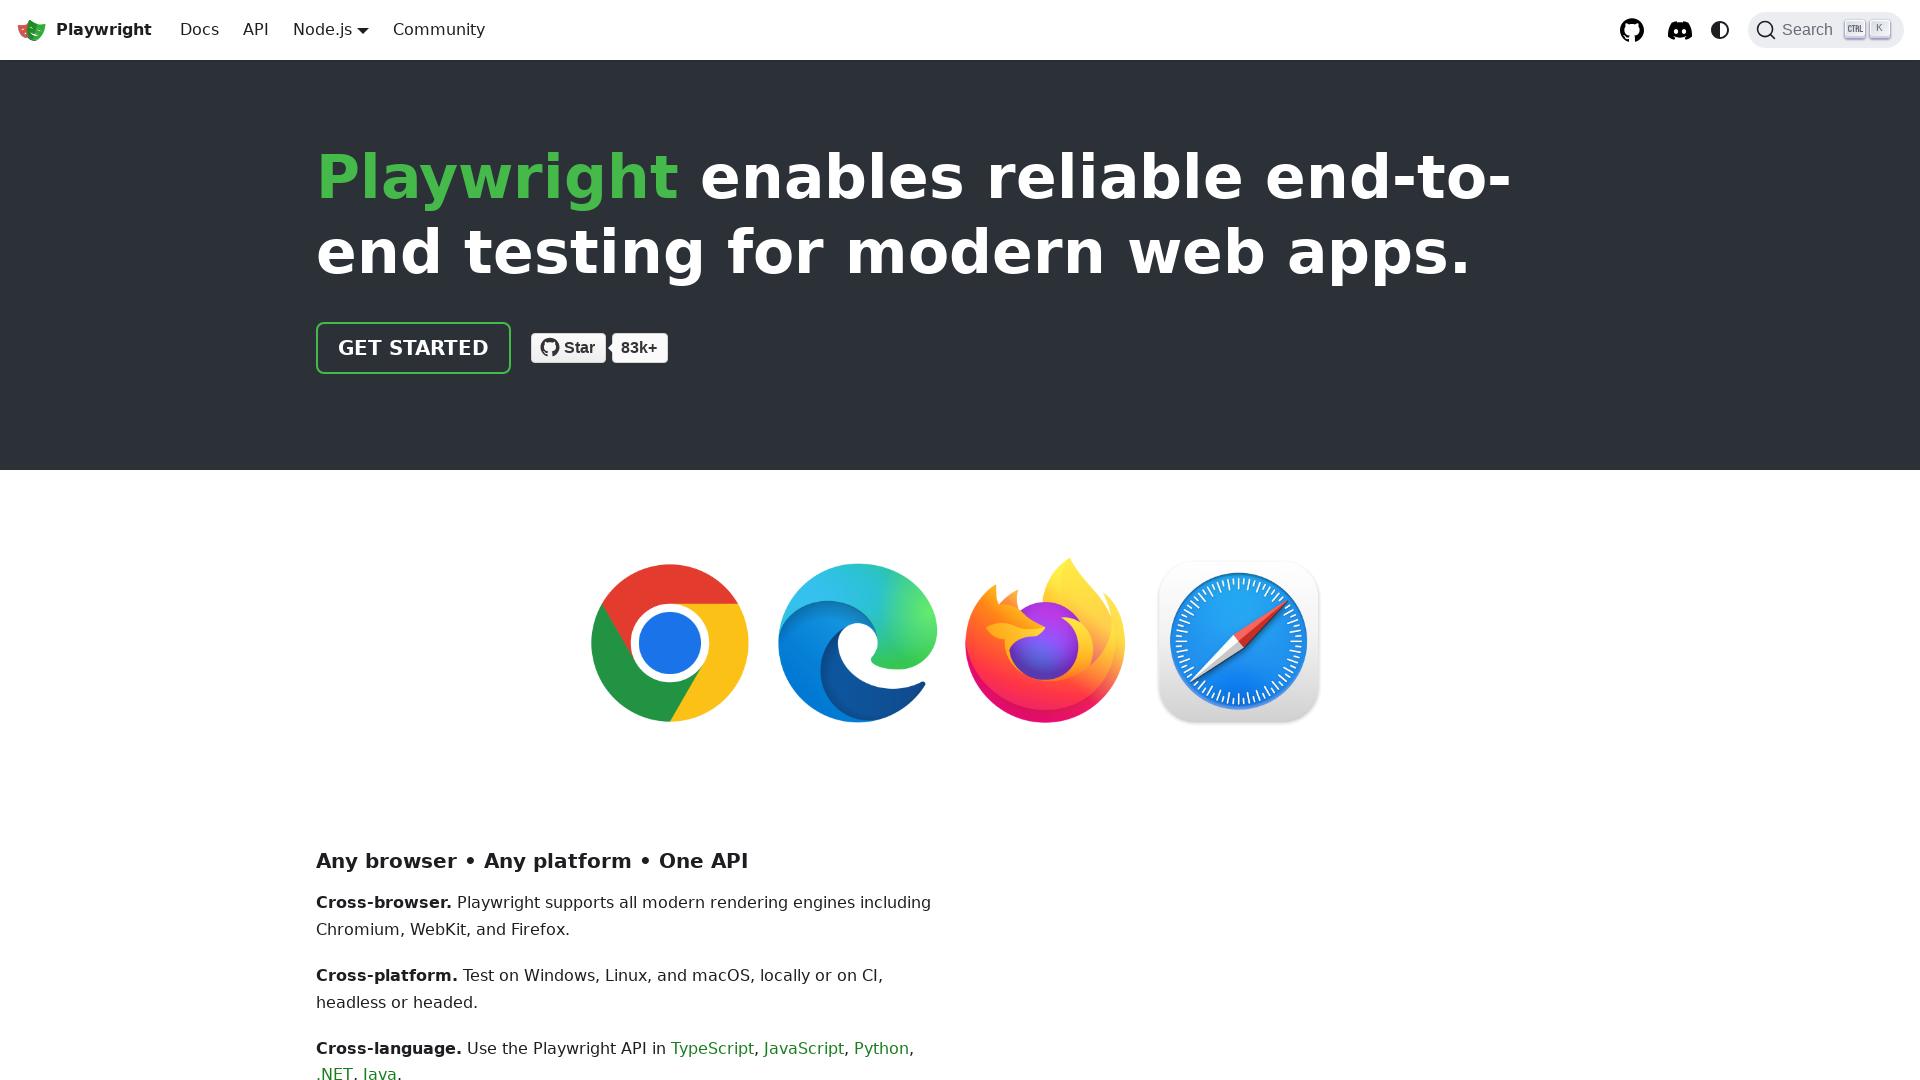

Verified image 2 width (768px) does not exceed viewport width (1920px)
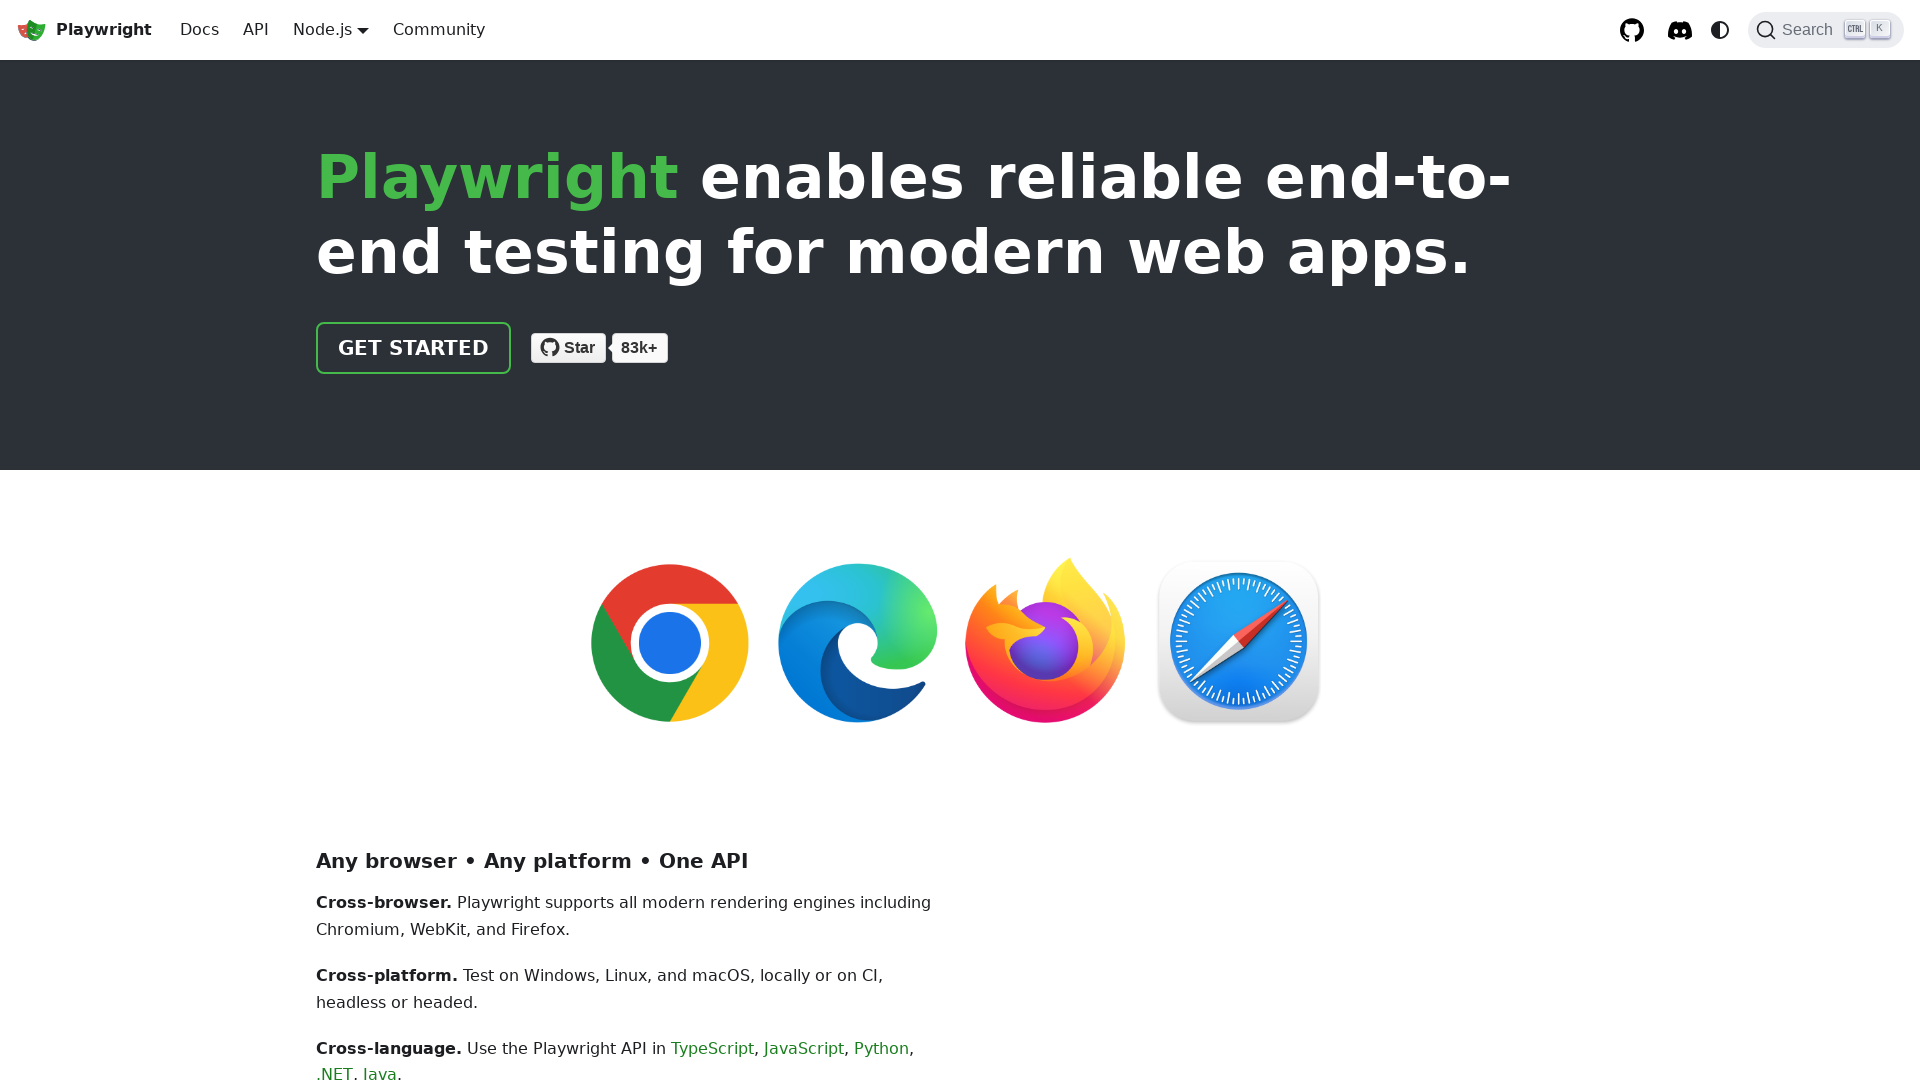

Retrieved bounding box for image 3 at 1920x1080 viewport
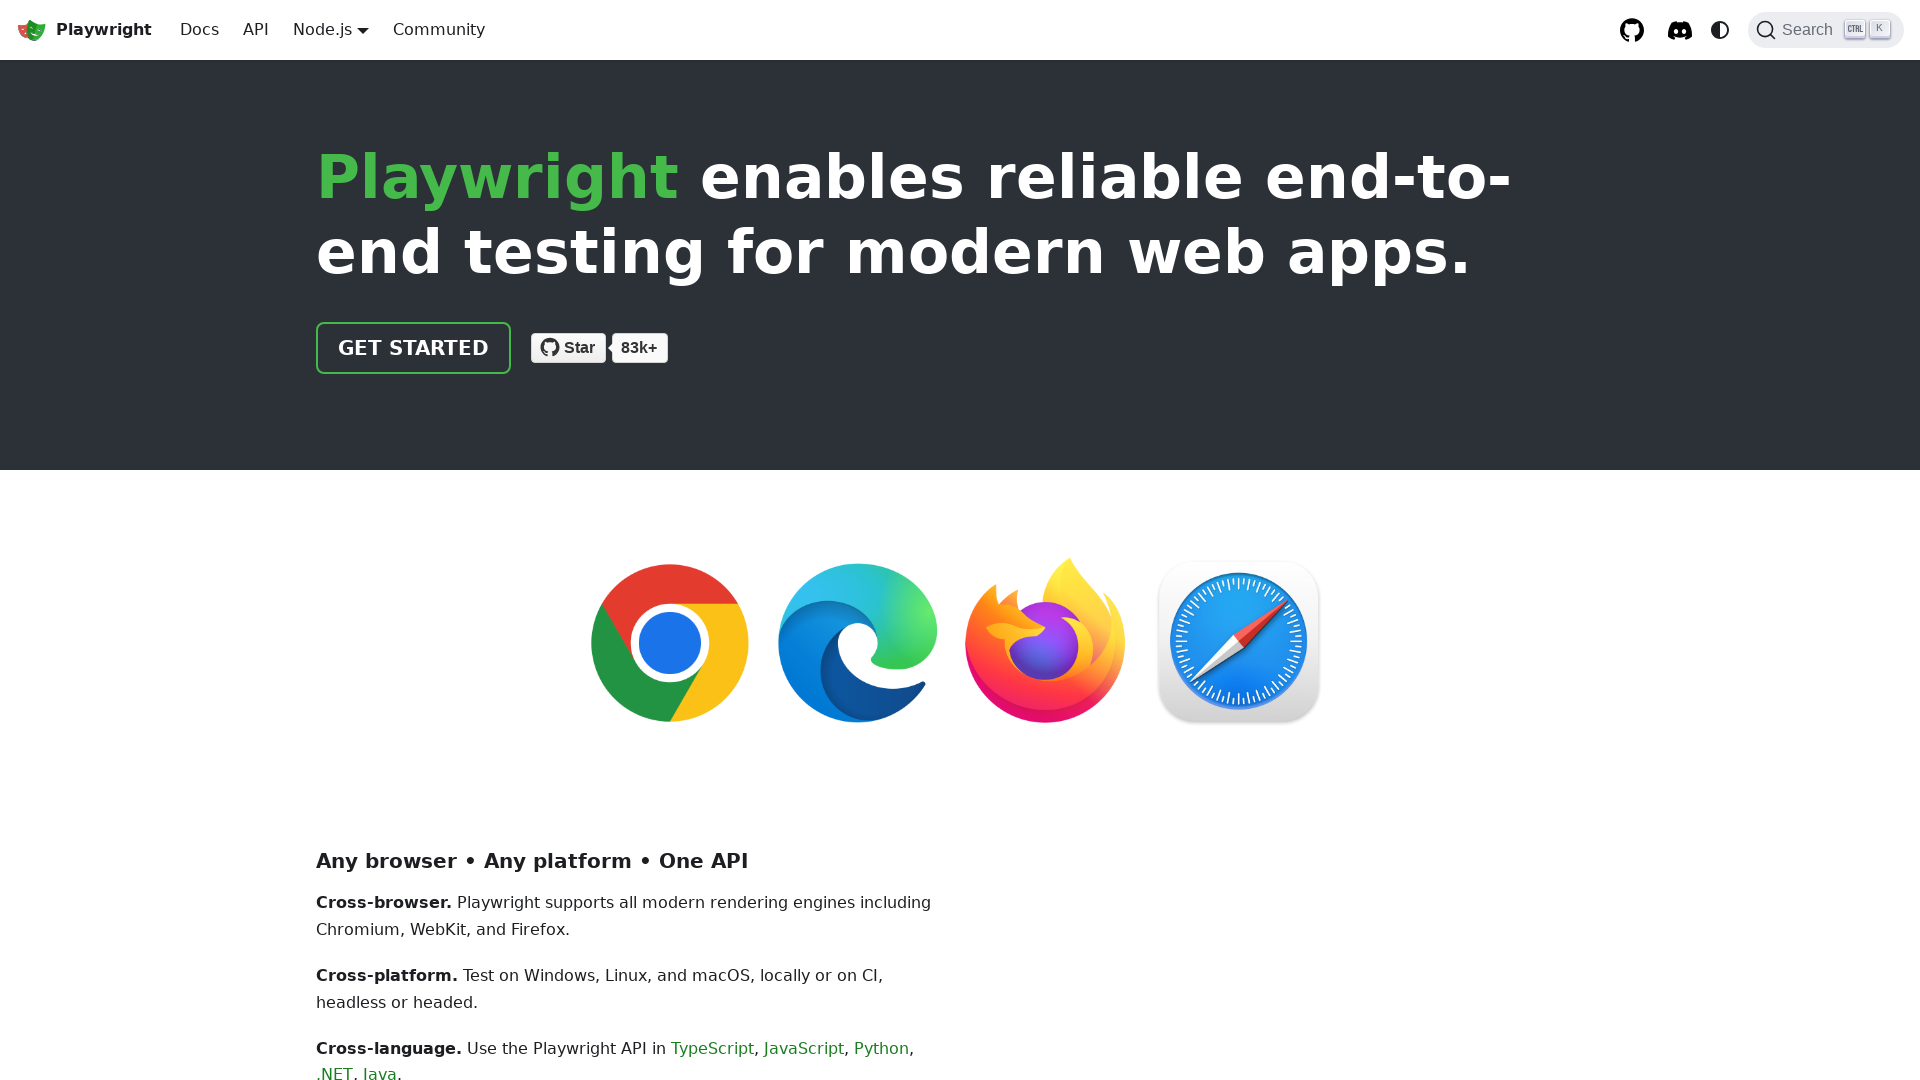

Verified image 3 width (65px) does not exceed viewport width (1920px)
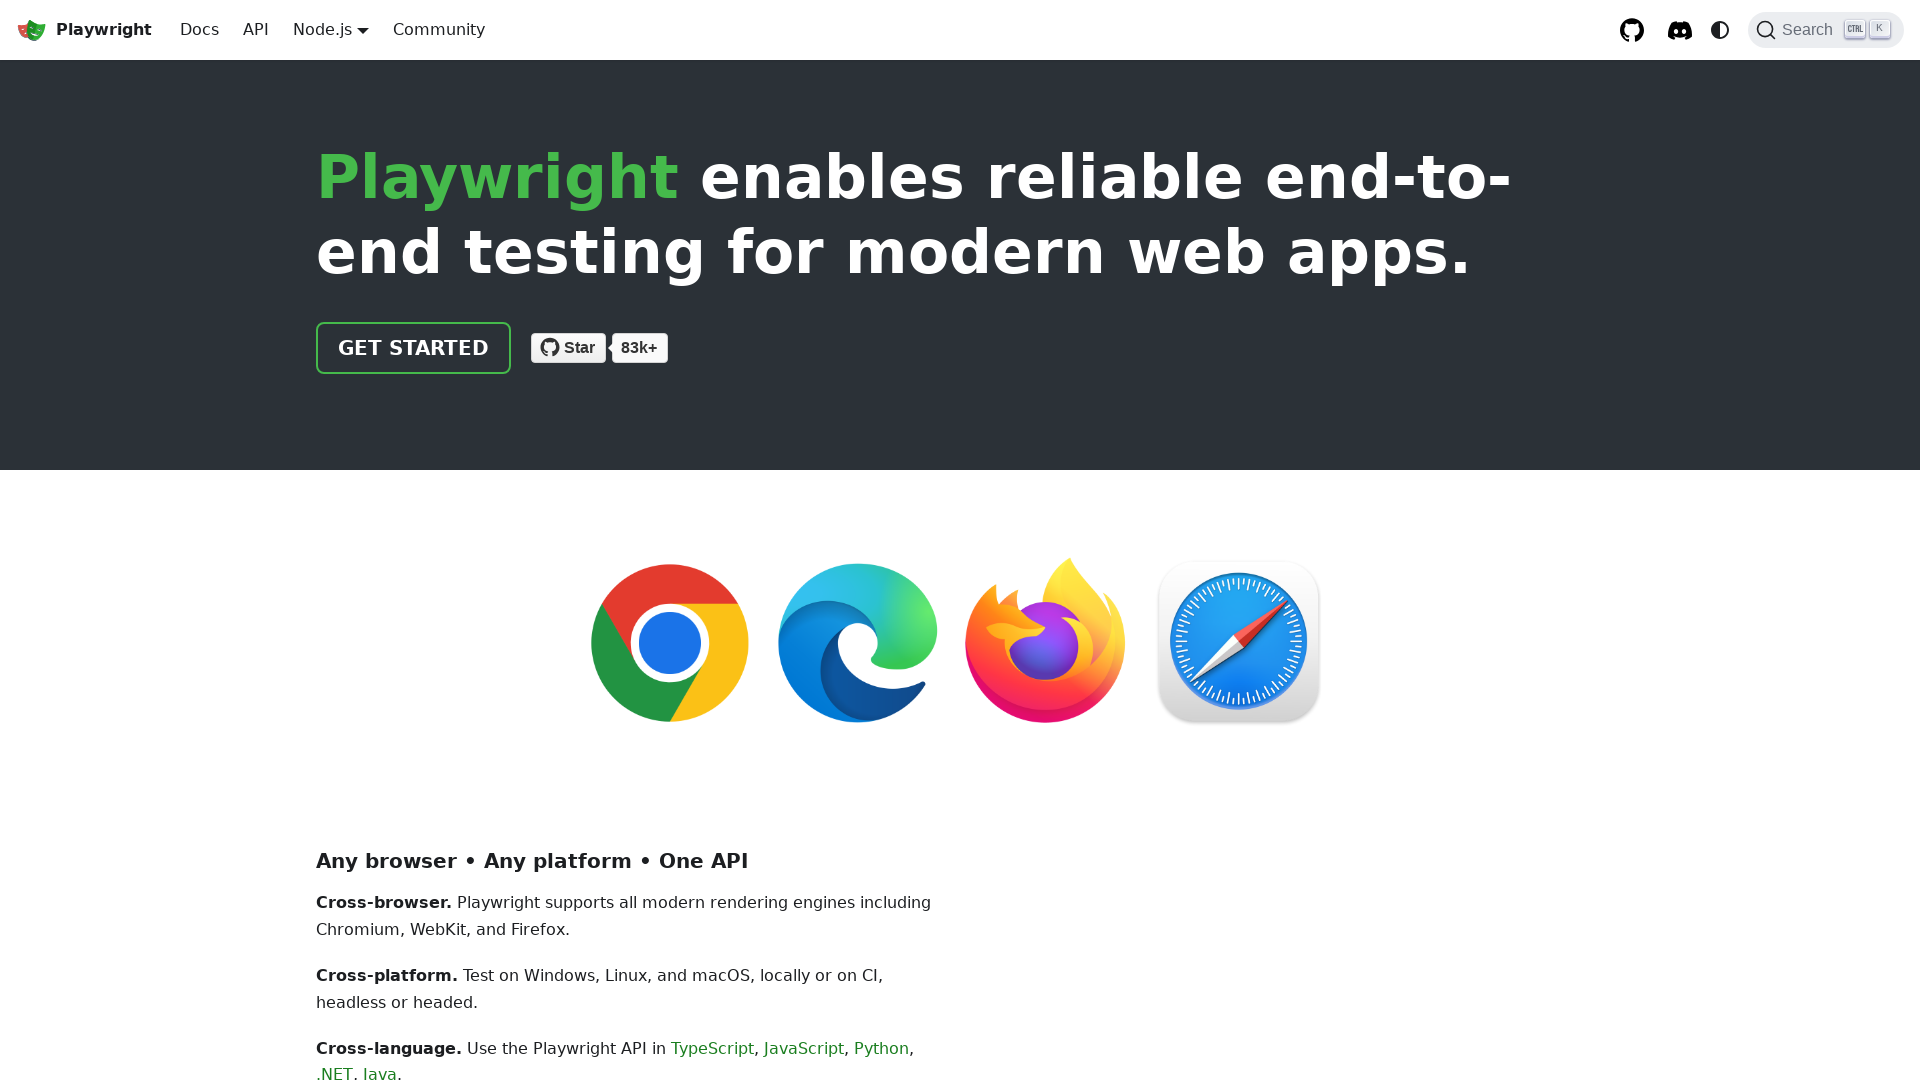

Set viewport size to 768x1024
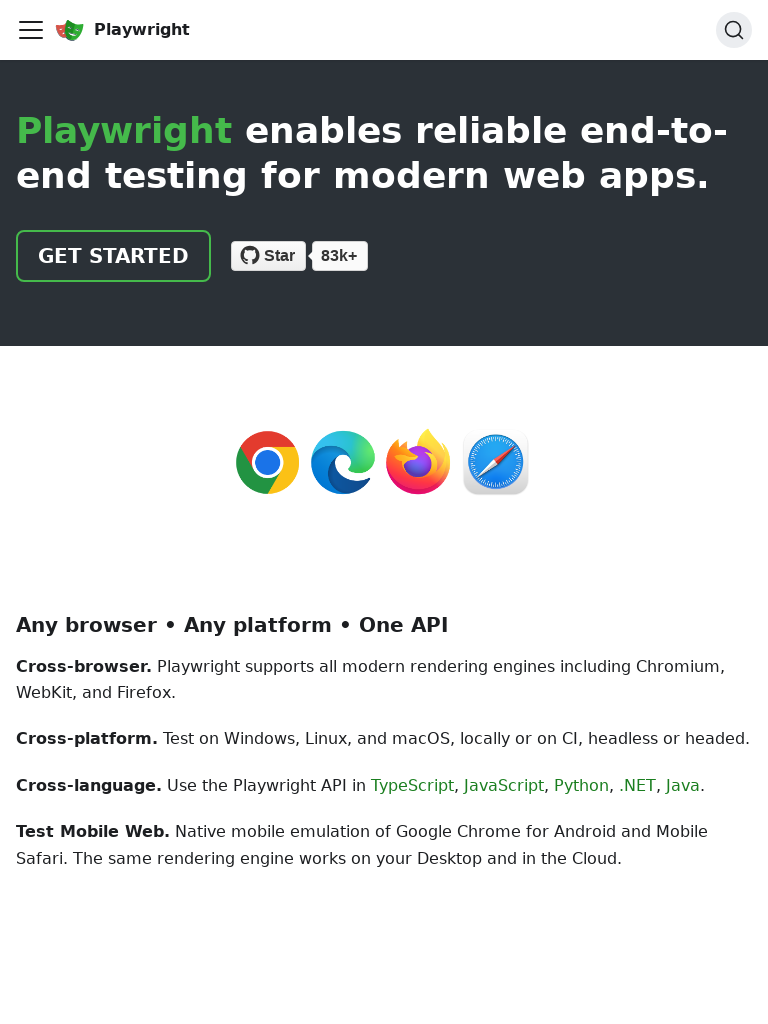

Waited 500ms for content to render at 768x1024 viewport
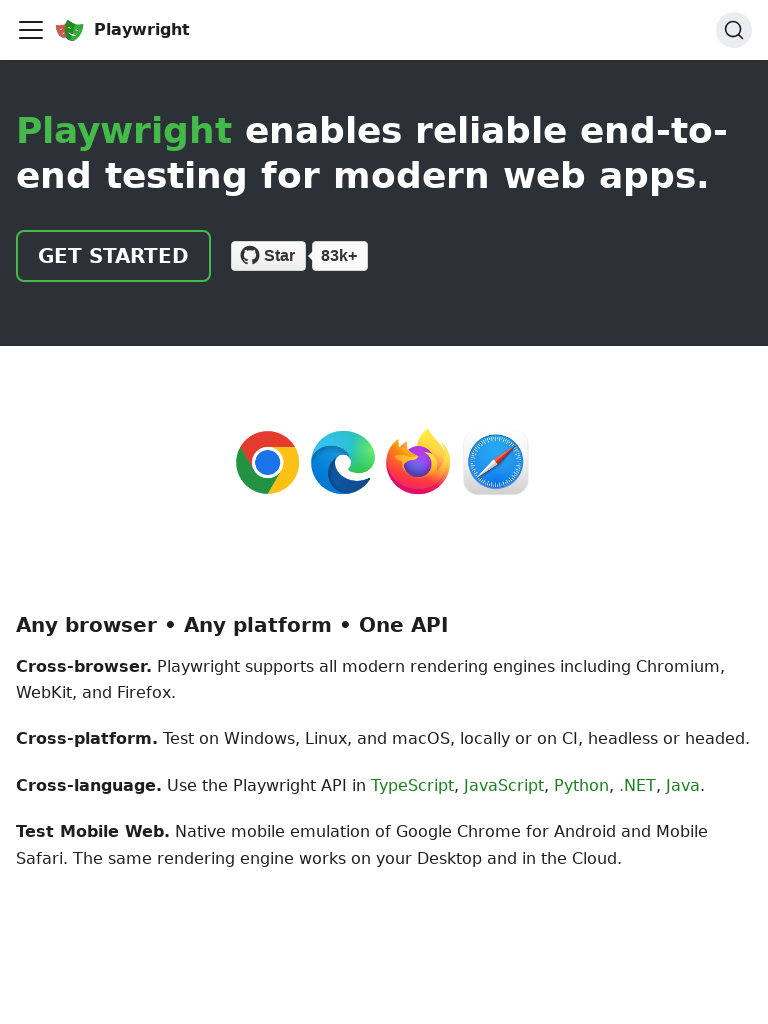

Found 12 images on the page
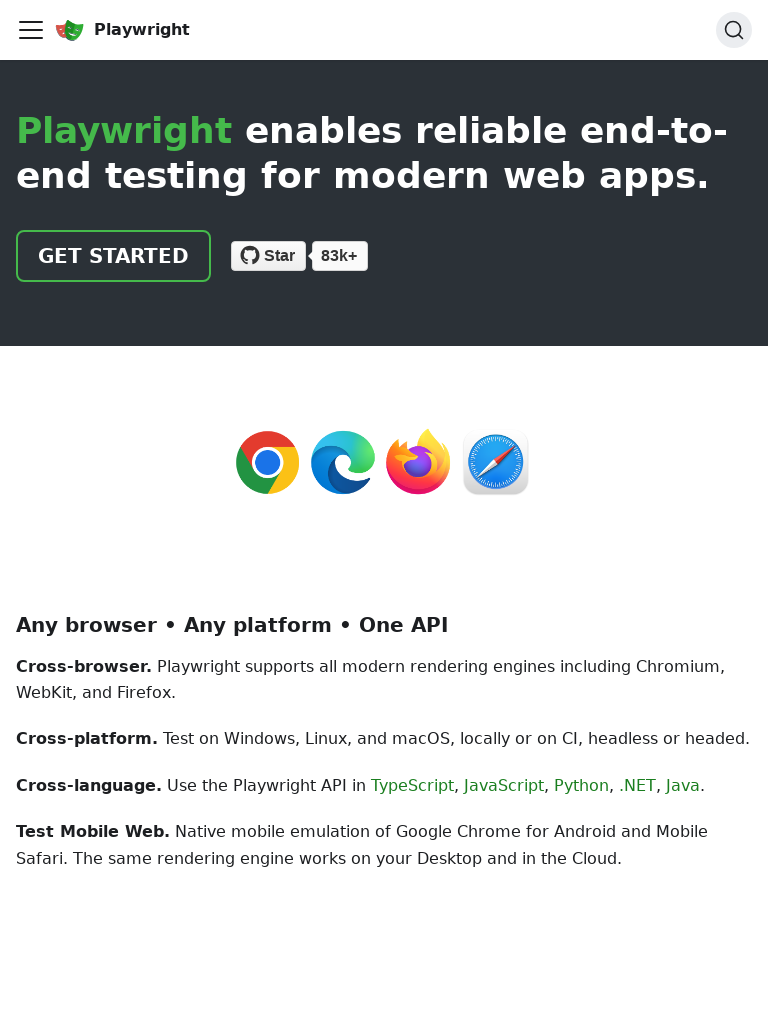

Retrieved bounding box for image 1 at 768x1024 viewport
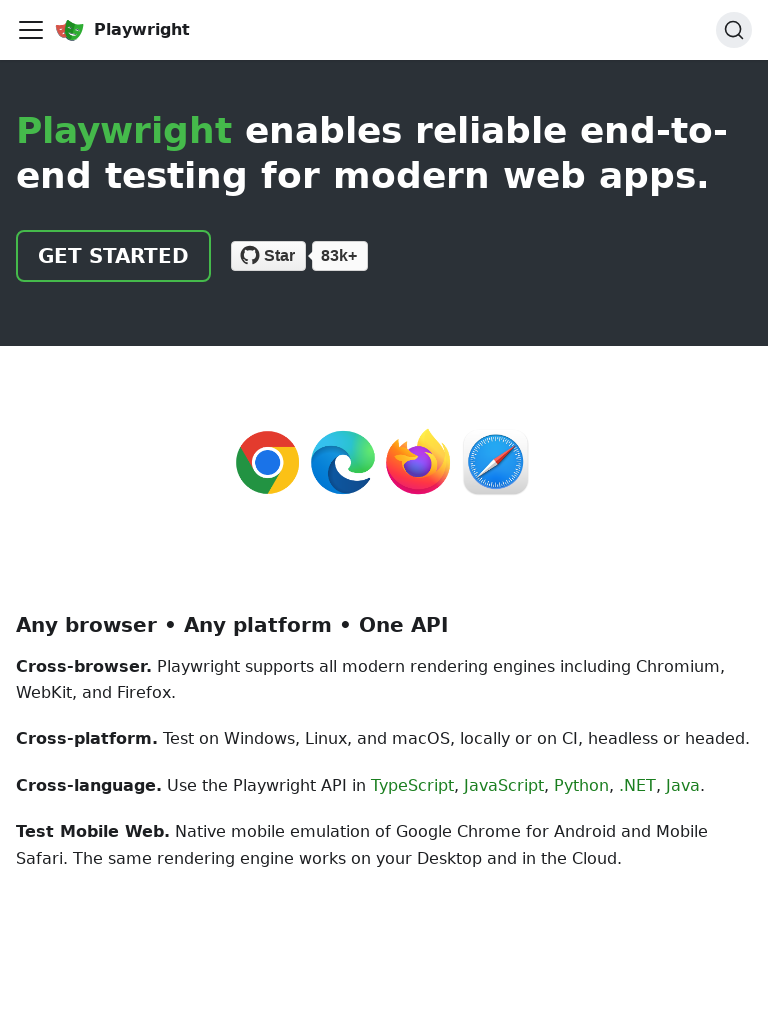

Verified image 1 width (32px) does not exceed viewport width (768px)
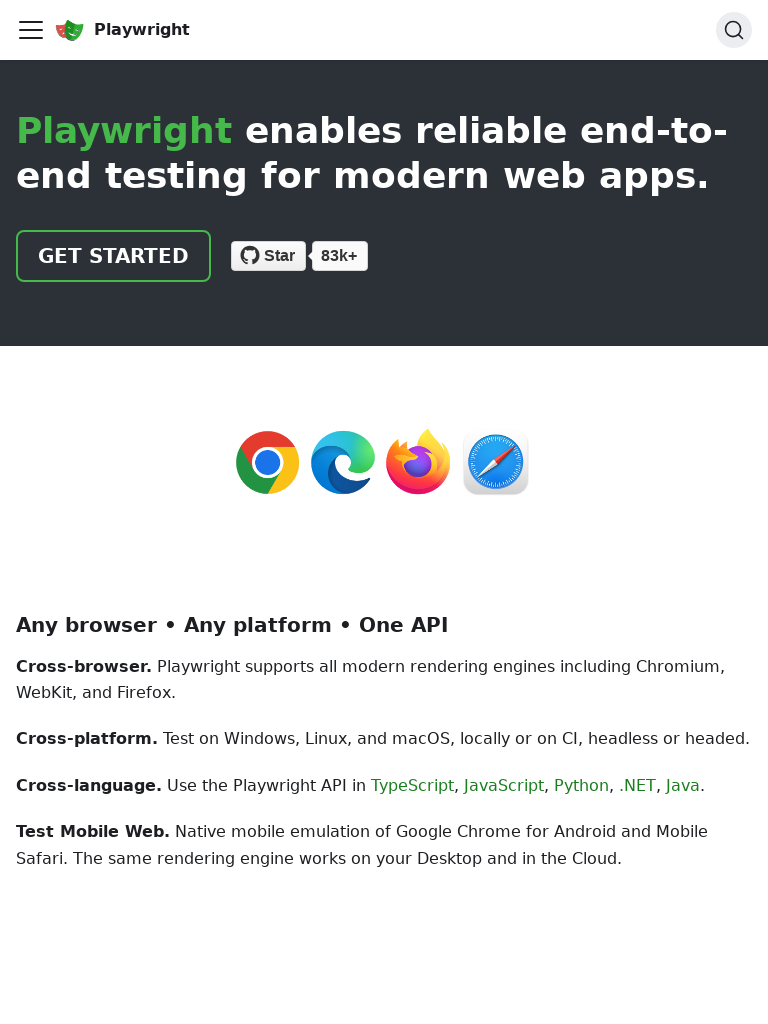

Retrieved bounding box for image 2 at 768x1024 viewport
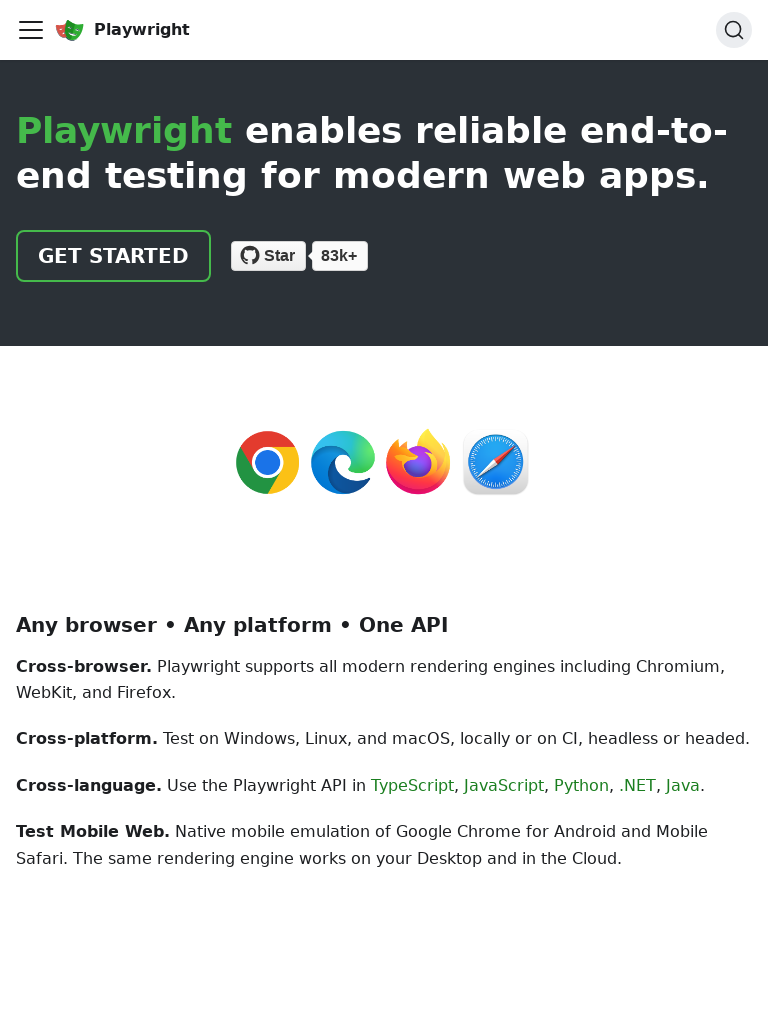

Verified image 2 width (32px) does not exceed viewport width (768px)
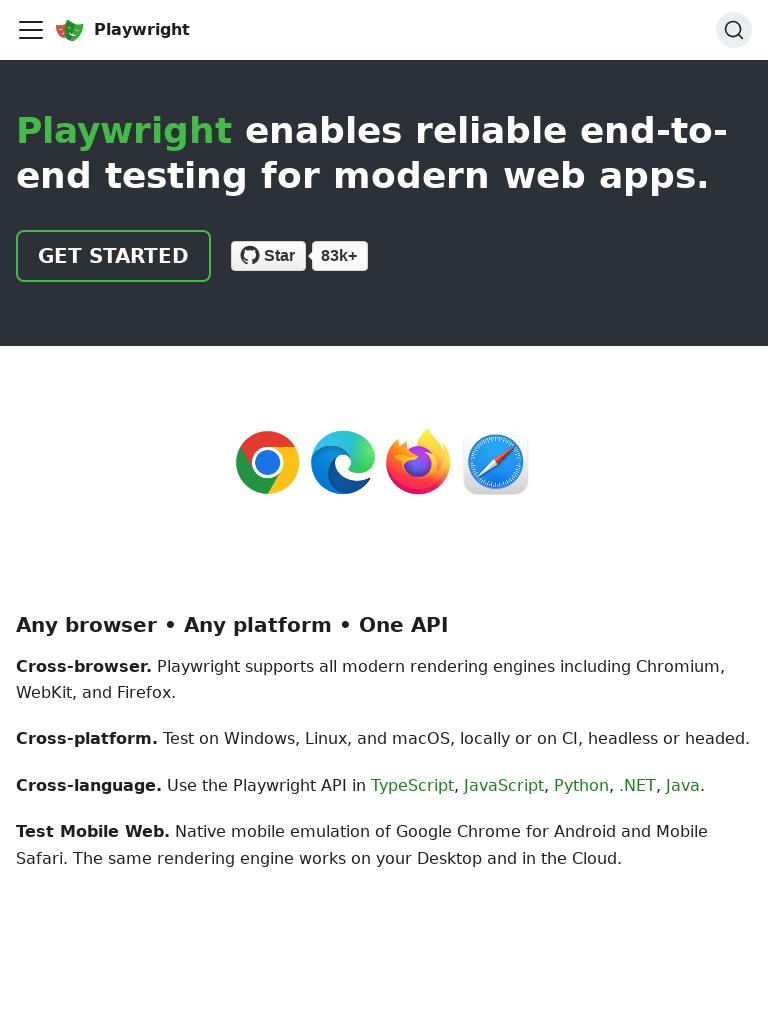

Retrieved bounding box for image 3 at 768x1024 viewport
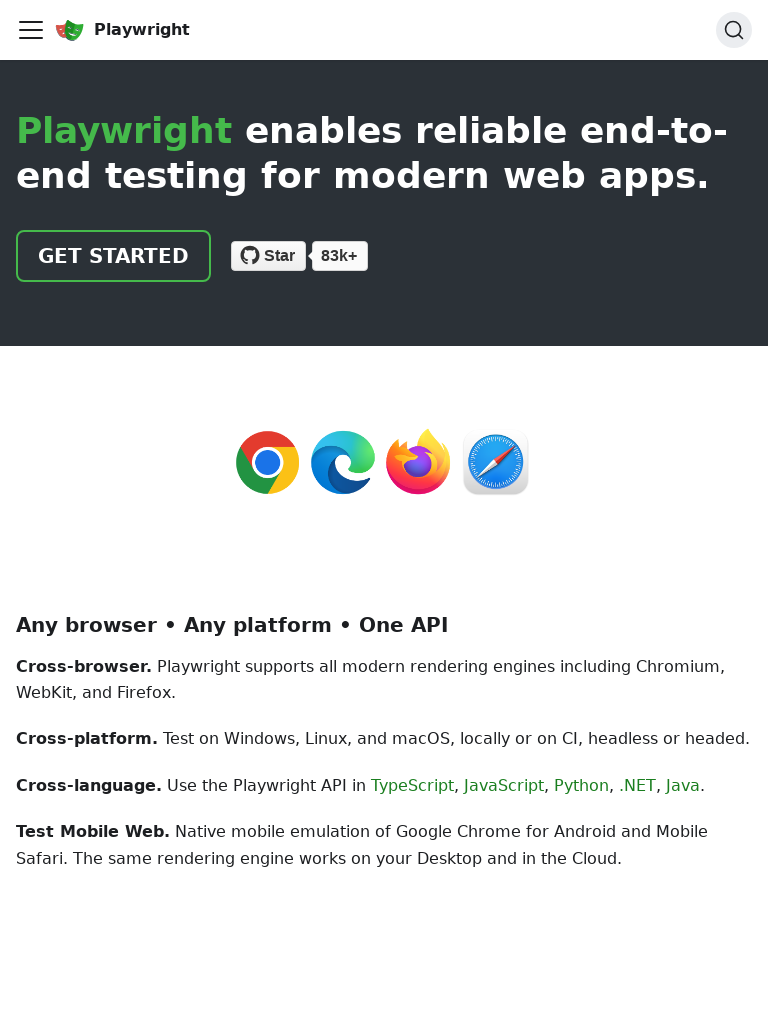

Verified image 3 width (307.1875px) does not exceed viewport width (768px)
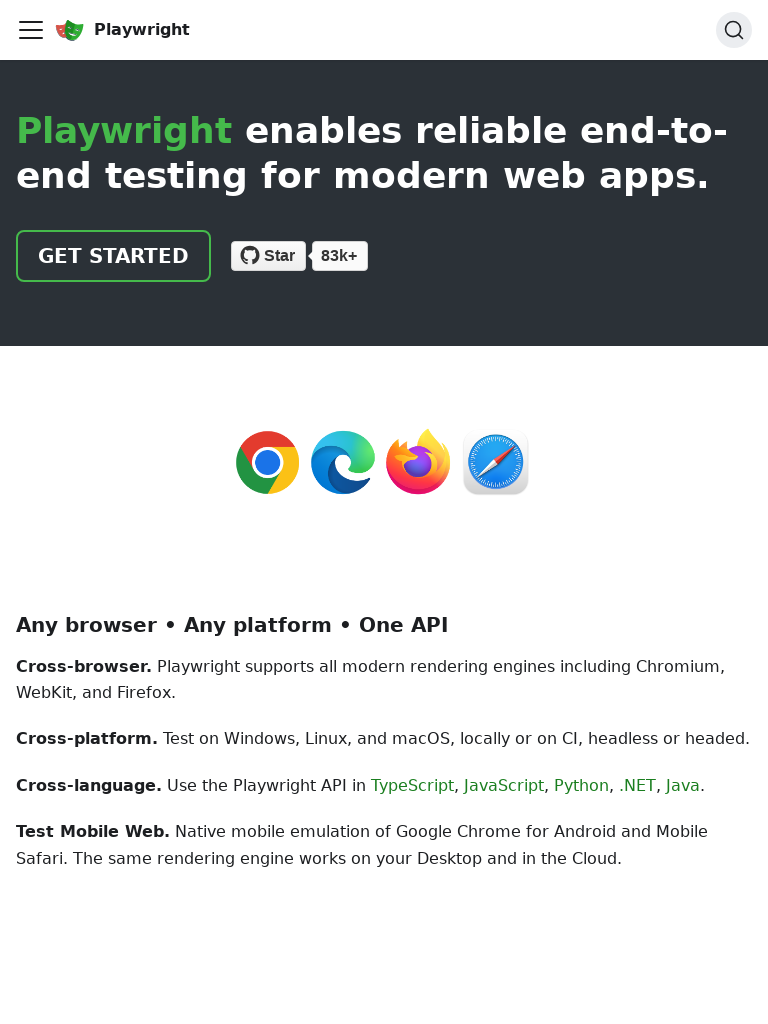

Set viewport size to 375x667
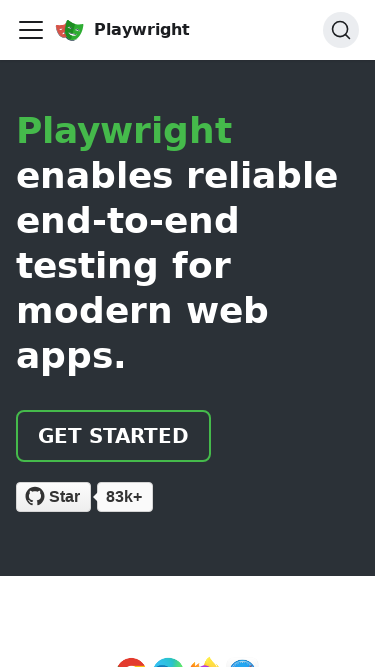

Waited 500ms for content to render at 375x667 viewport
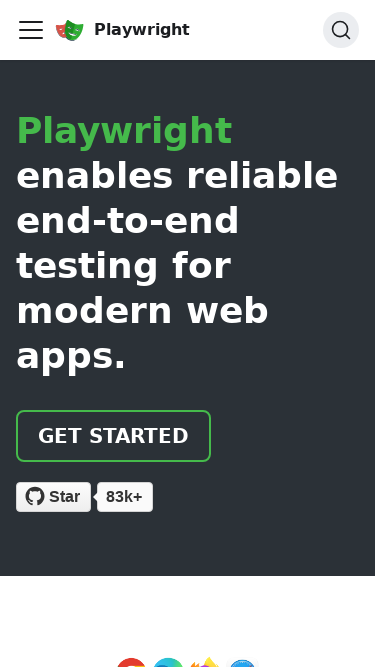

Found 12 images on the page
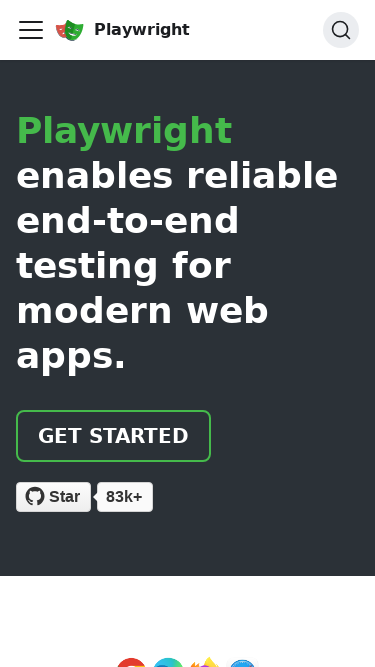

Retrieved bounding box for image 1 at 375x667 viewport
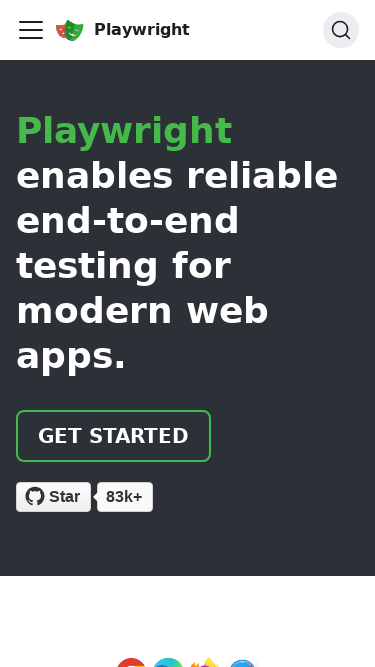

Verified image 1 width (32px) does not exceed viewport width (375px)
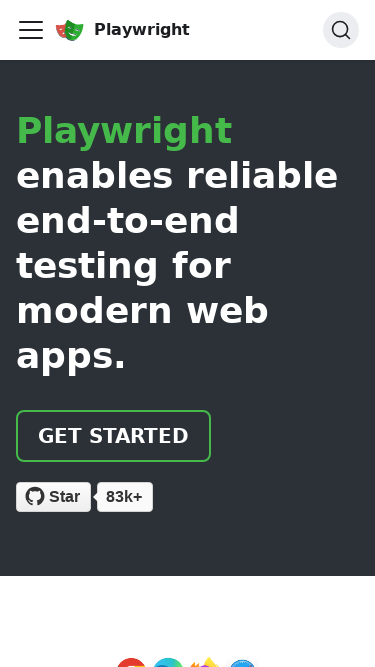

Retrieved bounding box for image 2 at 375x667 viewport
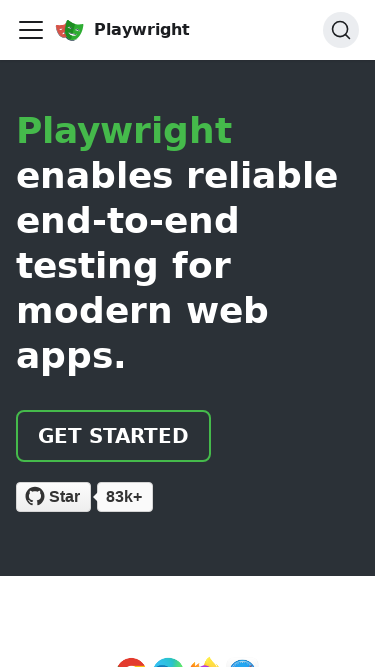

Verified image 2 width (32px) does not exceed viewport width (375px)
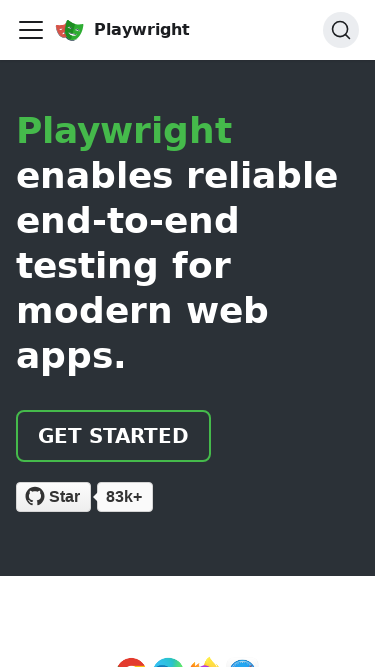

Retrieved bounding box for image 3 at 375x667 viewport
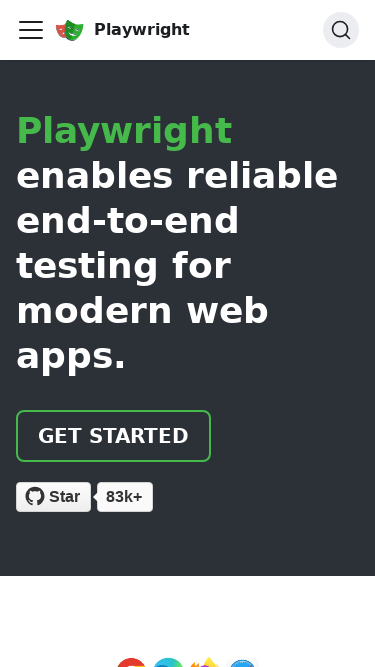

Verified image 3 width (150px) does not exceed viewport width (375px)
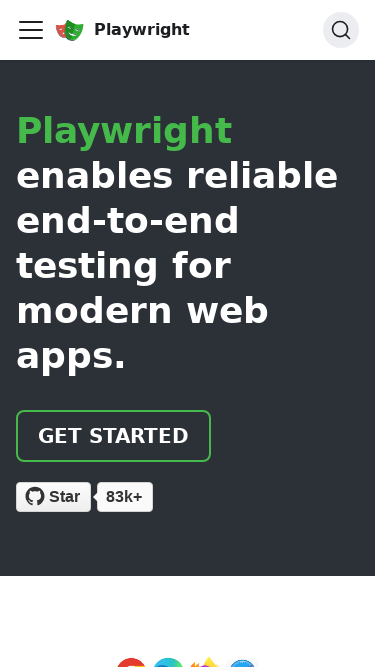

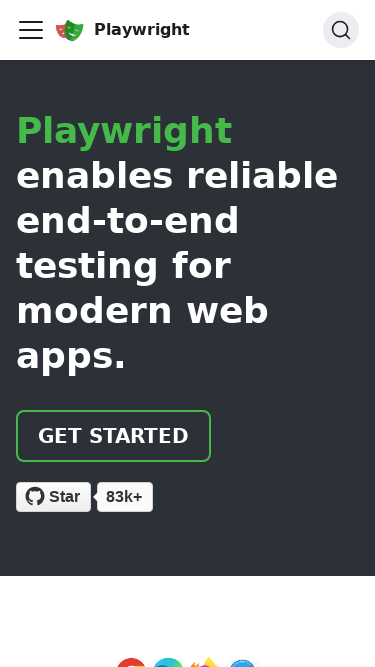